Navigates to the school circulars page and searches for a specific circular by number

Starting URL: https://www.iiscastelli.edu.it/pager.aspx?page=circolari

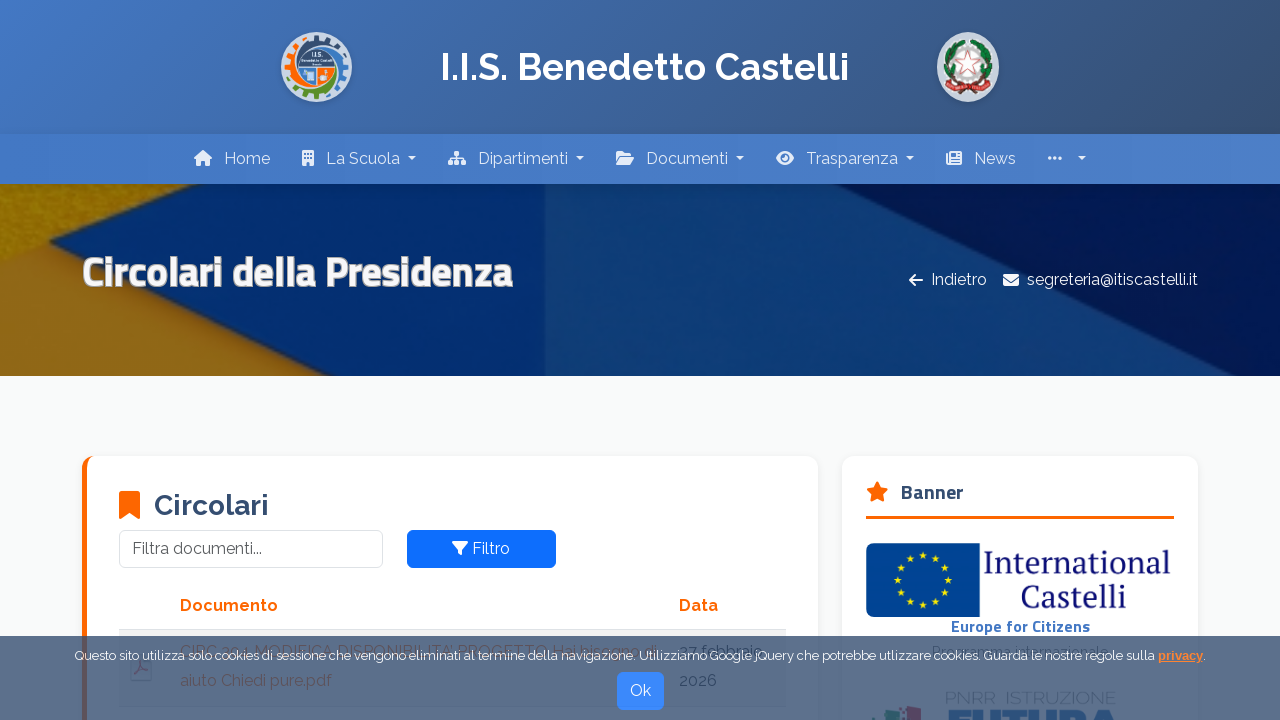

Waited for page to load (domcontentloaded)
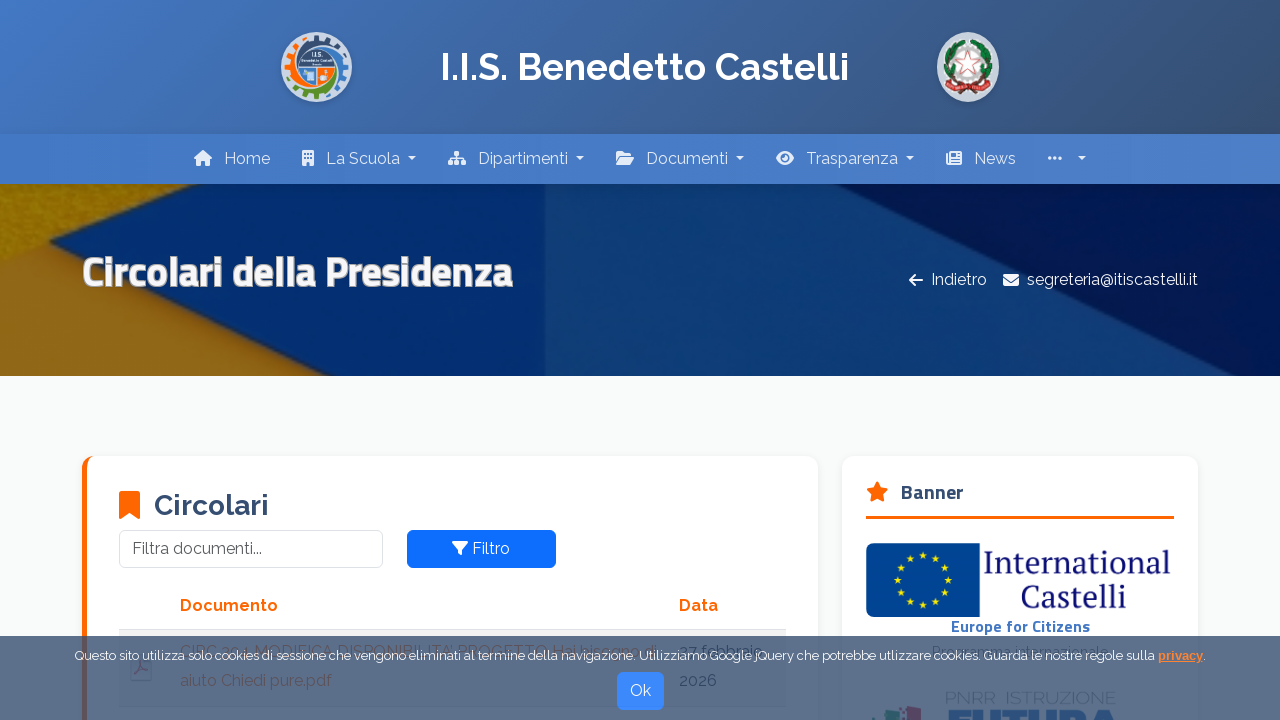

Waited for circular links to be present on the page
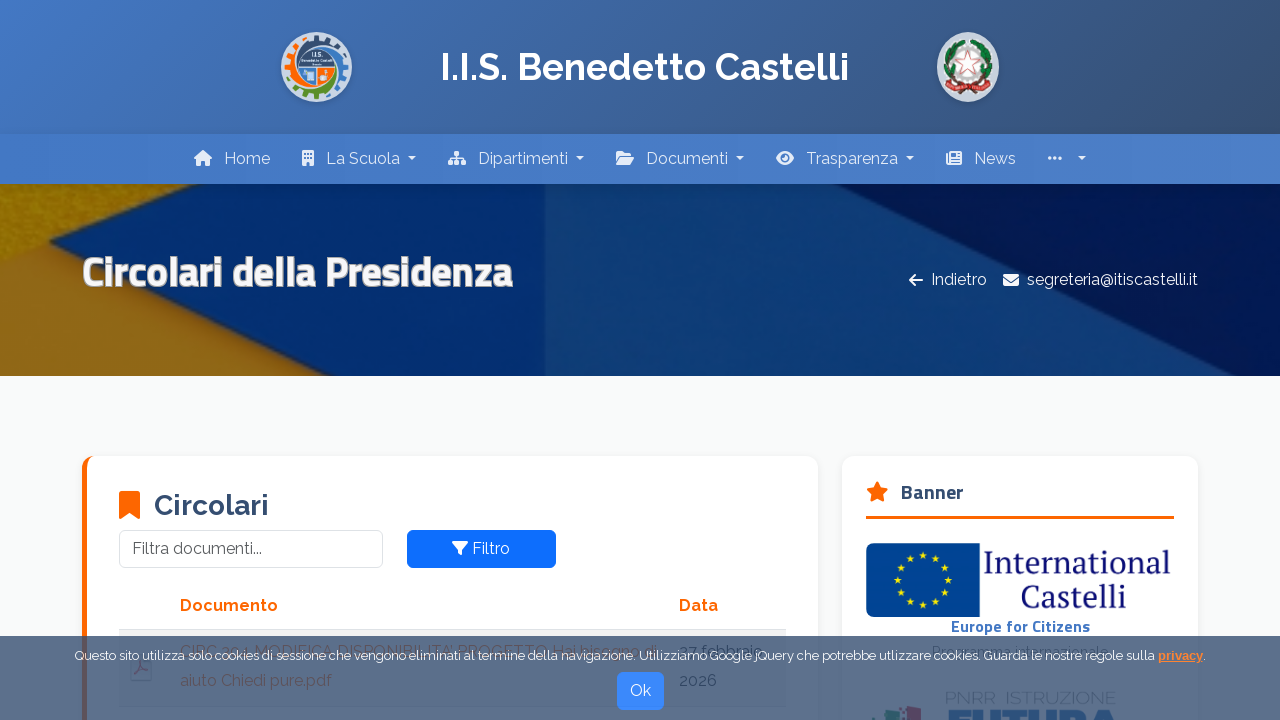

Clicked on circular CIRC 015 at (397, 361) on a:has-text('CIRC 015')
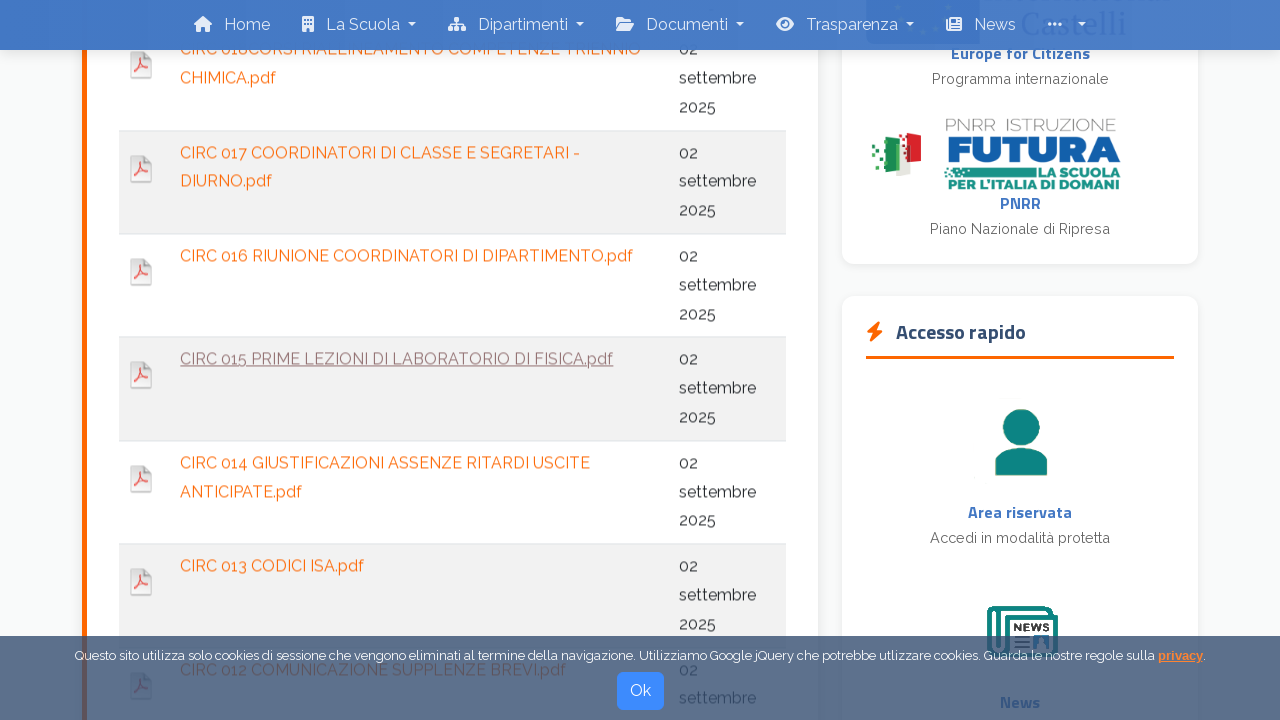

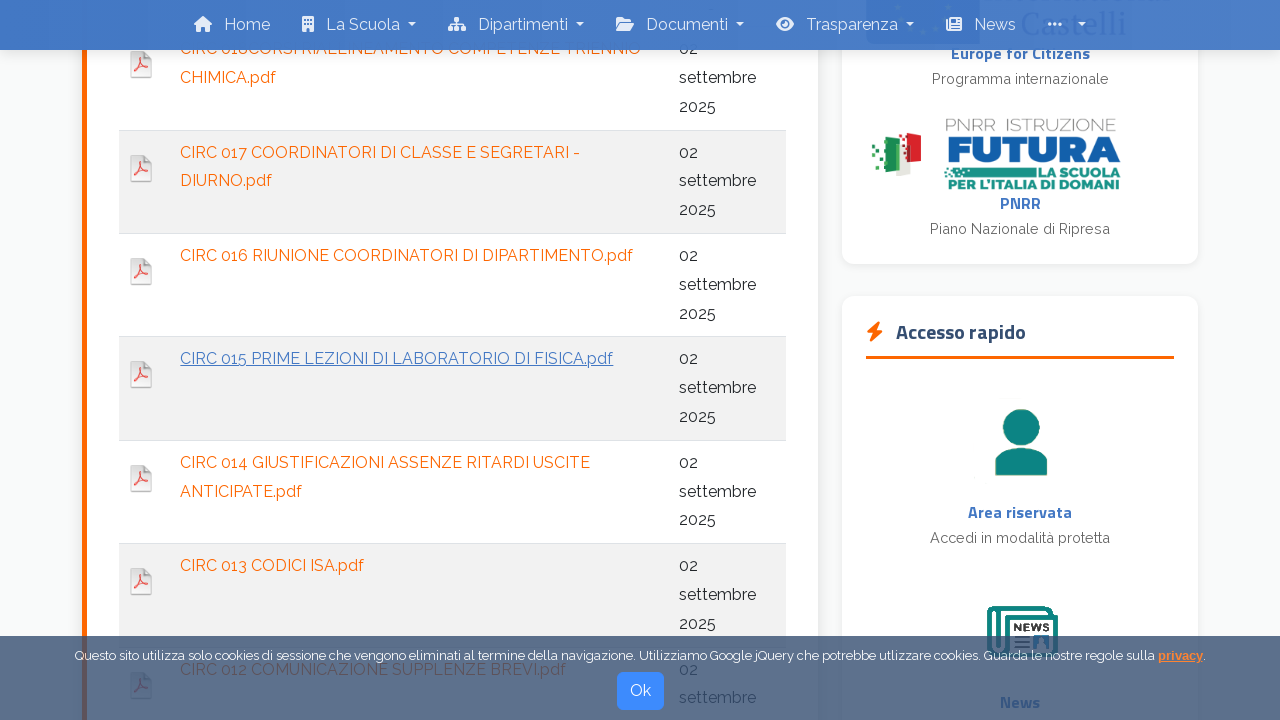